Tests browser window handling by clicking a link that opens a new window, switching to the new window, closing it, then switching back to the original window.

Starting URL: http://the-internet.herokuapp.com/windows

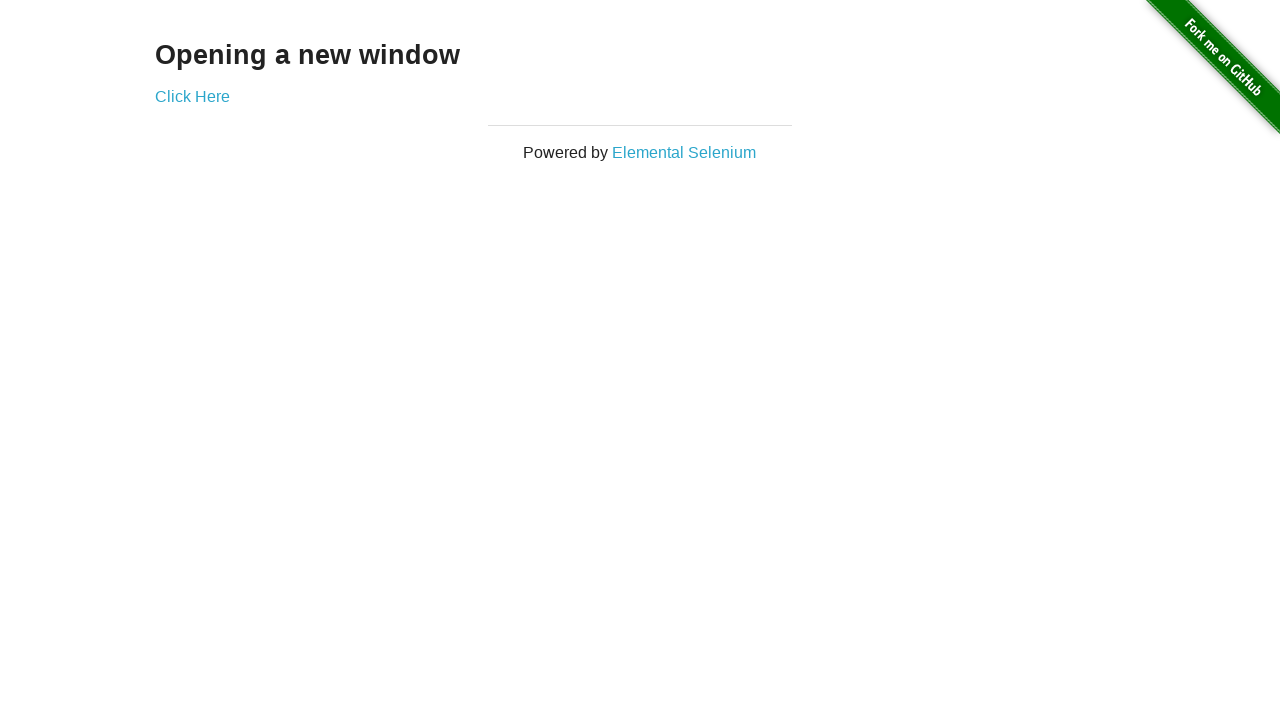

Clicked 'Click Here' link to open new window at (192, 96) on text=Click Here
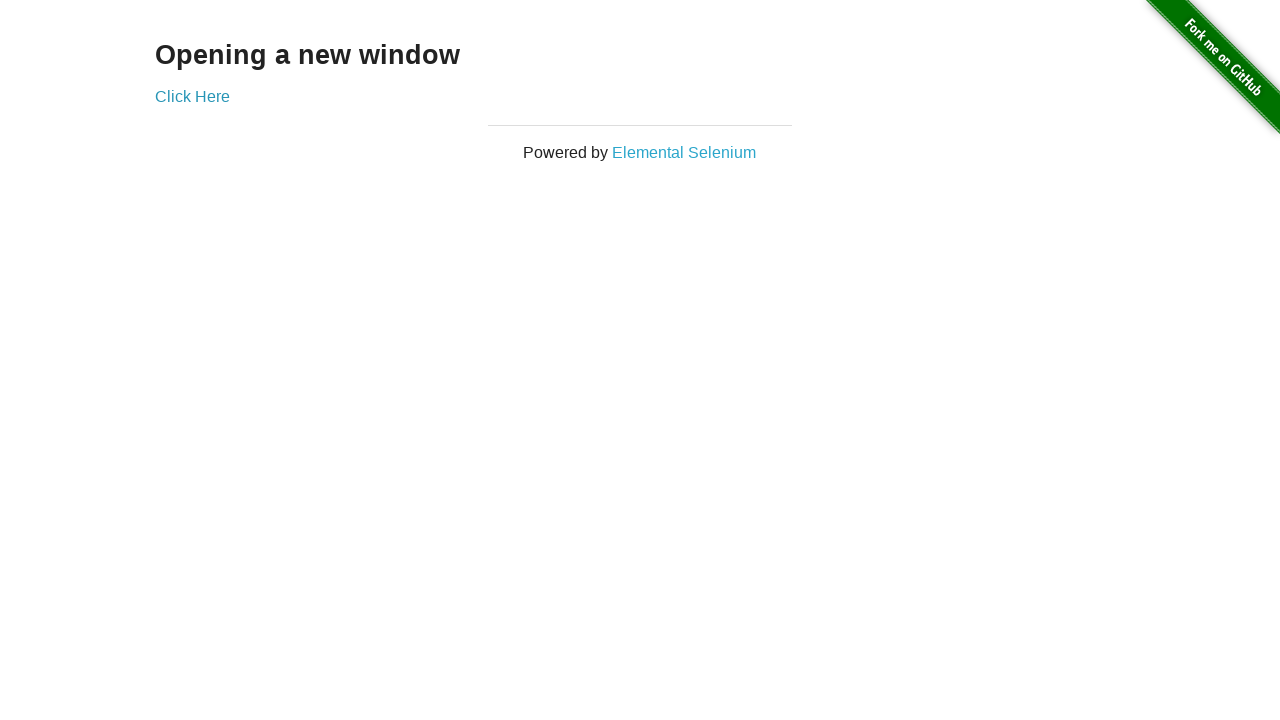

New window/tab opened and captured
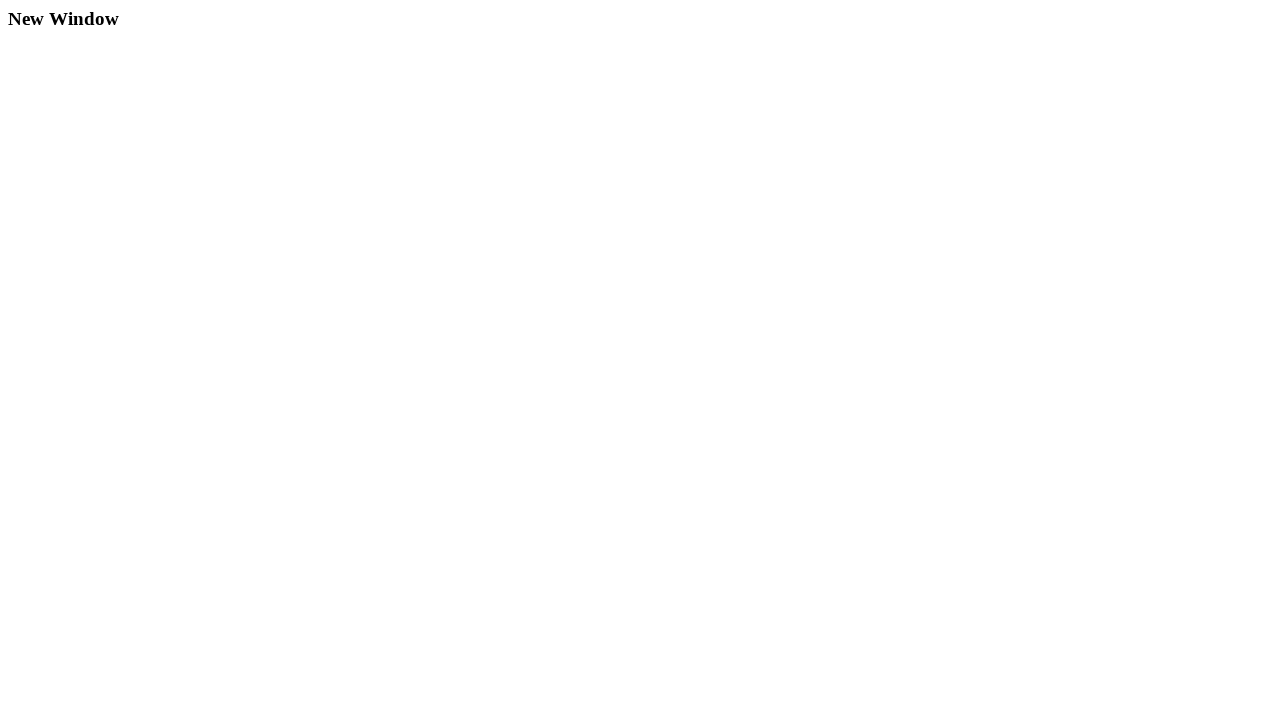

New window finished loading
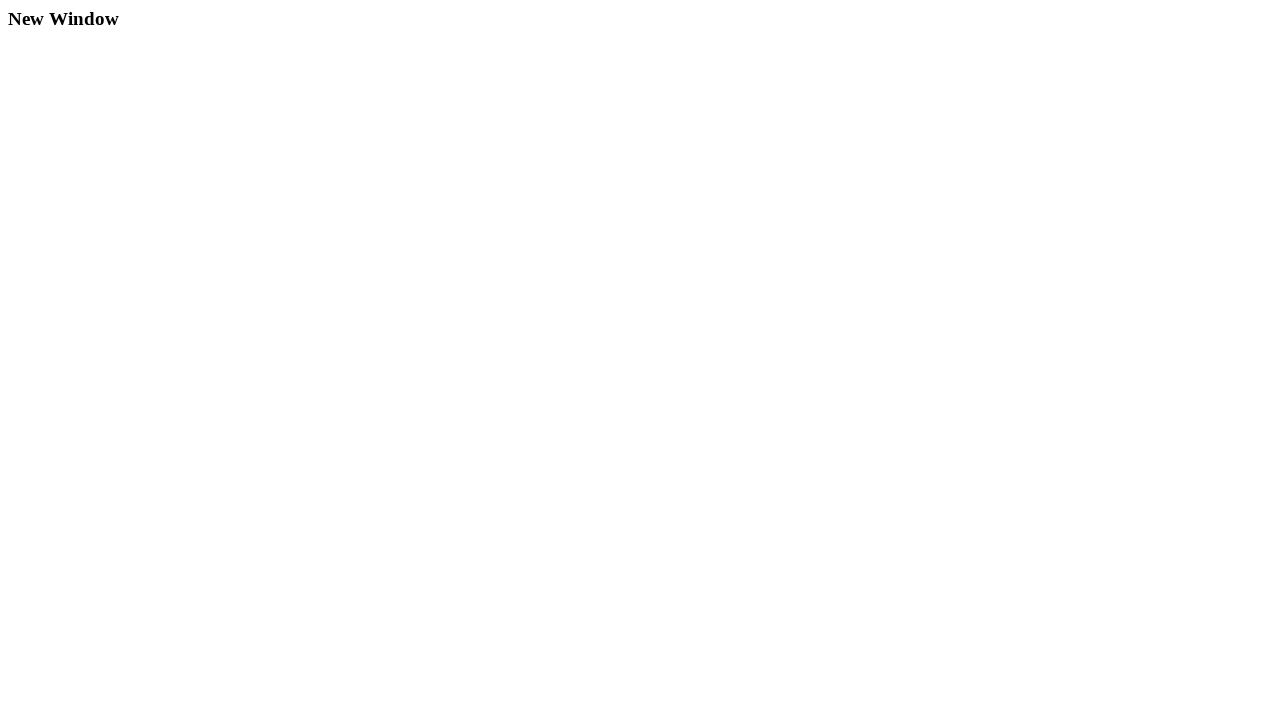

Verified new window content loaded (h3 element found)
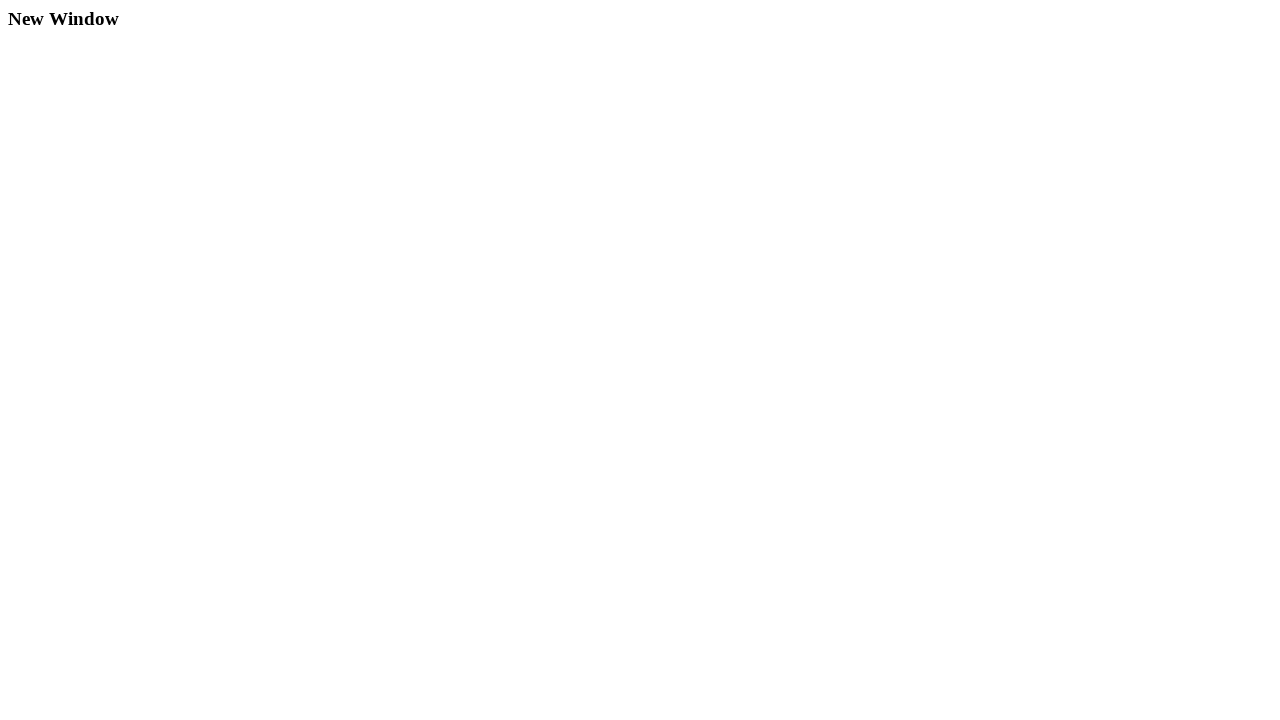

Closed the new window/tab
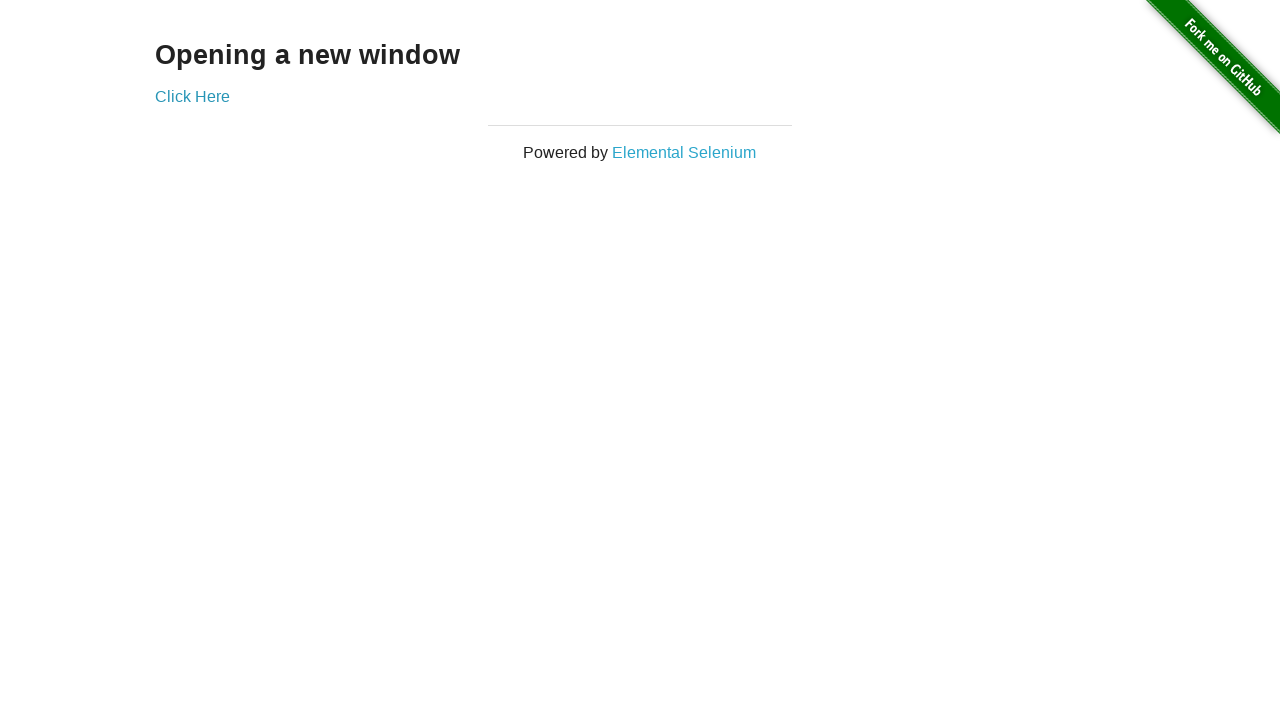

Verified original window is still accessible with 'Click Here' link visible
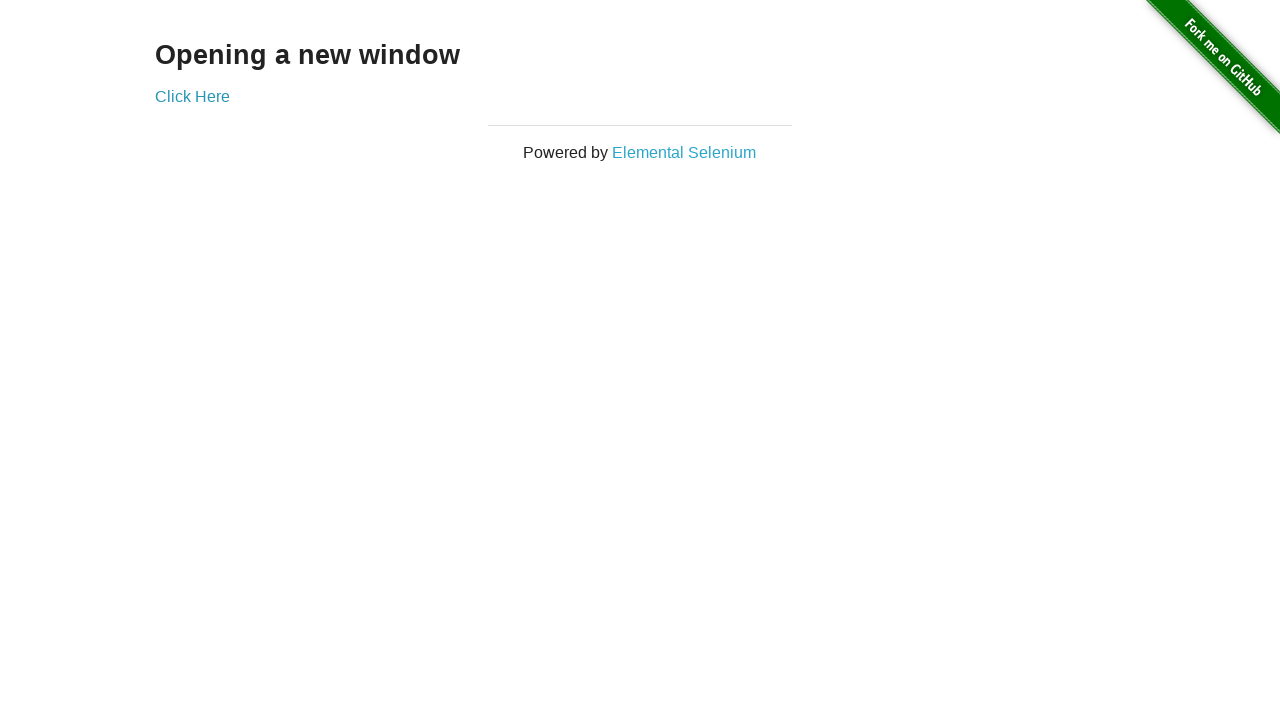

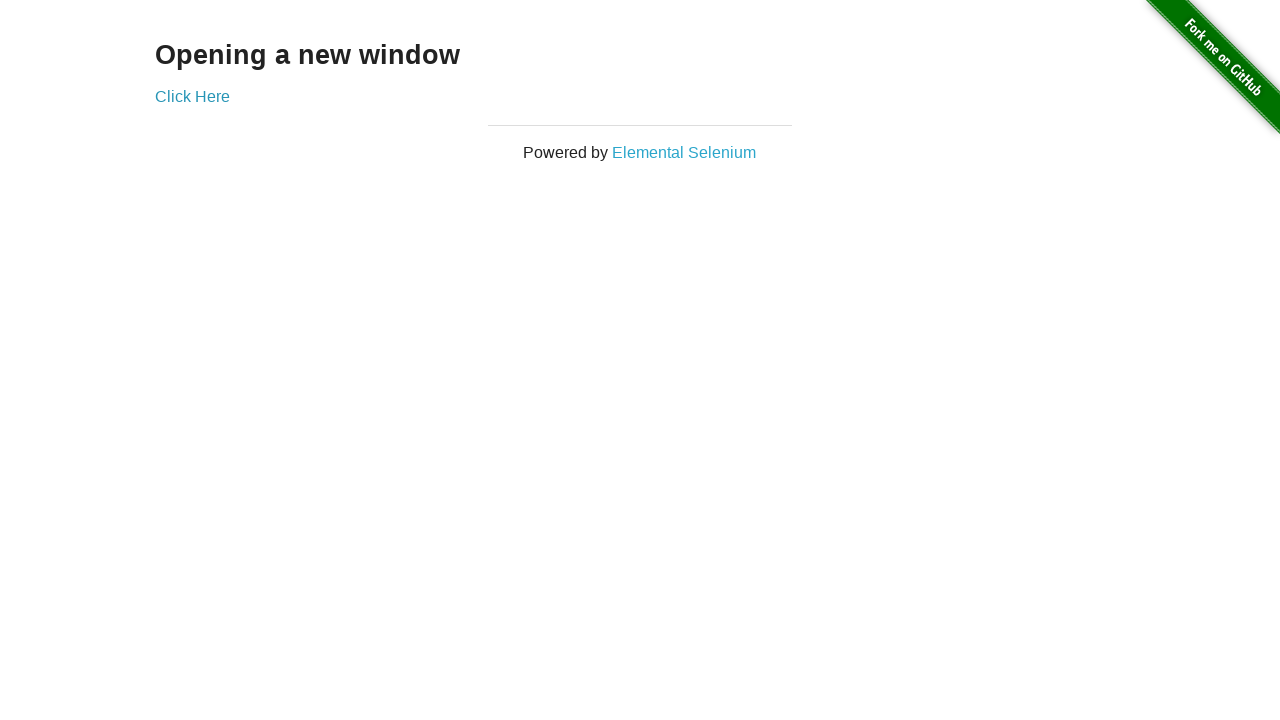